Tests timeout handling by clicking an AJAX trigger button and then clicking the success element with a custom timeout

Starting URL: http://uitestingplayground.com/ajax

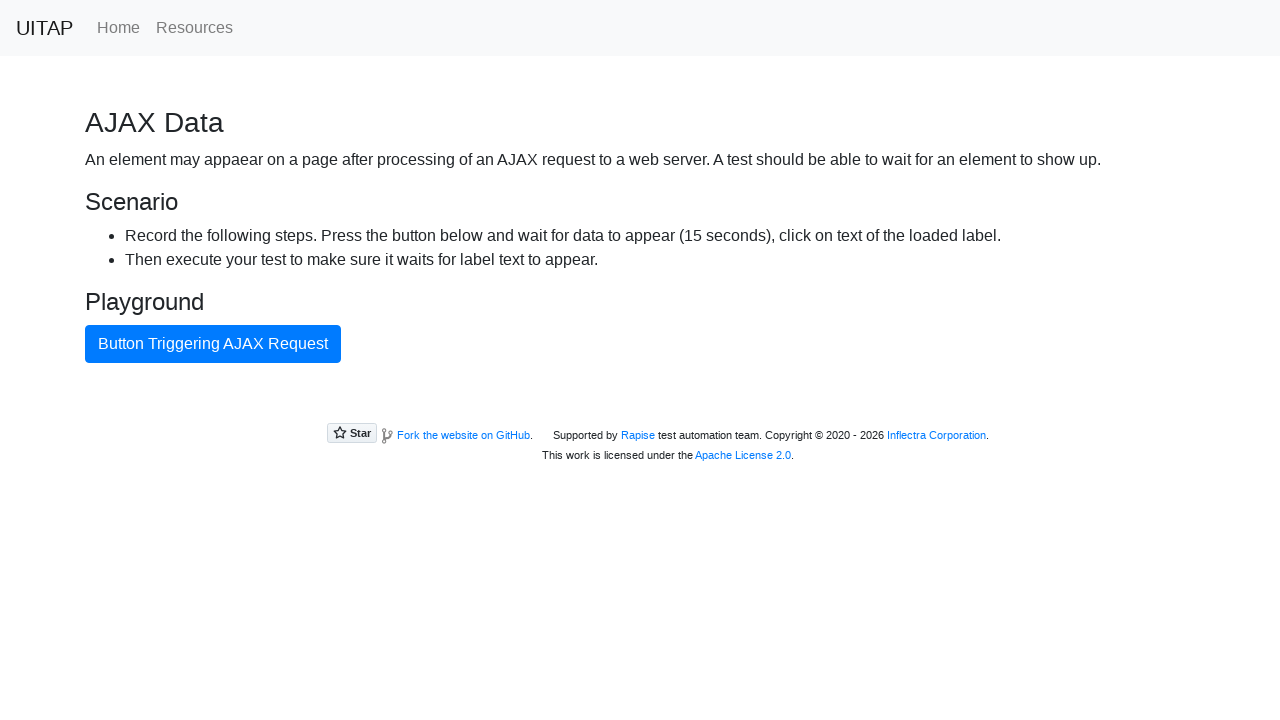

Navigated to AJAX test page
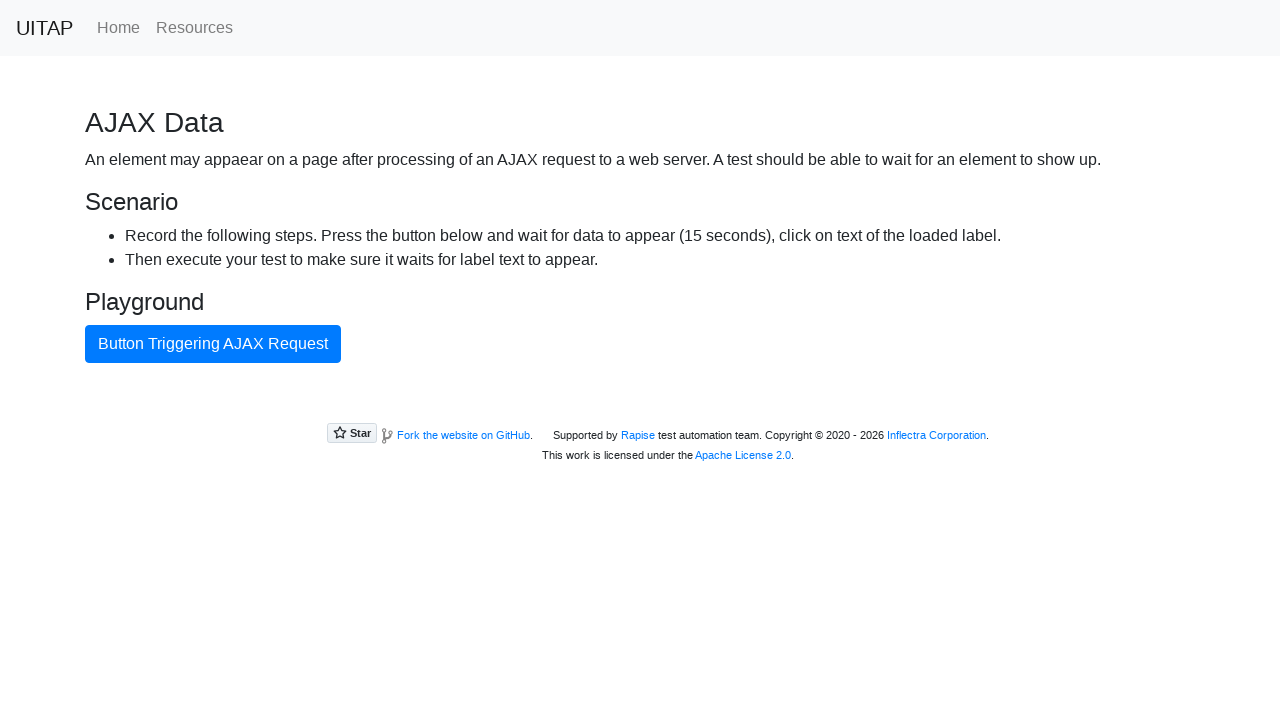

Clicked button triggering AJAX request at (213, 344) on internal:text="Button Triggering AJAX Request"i
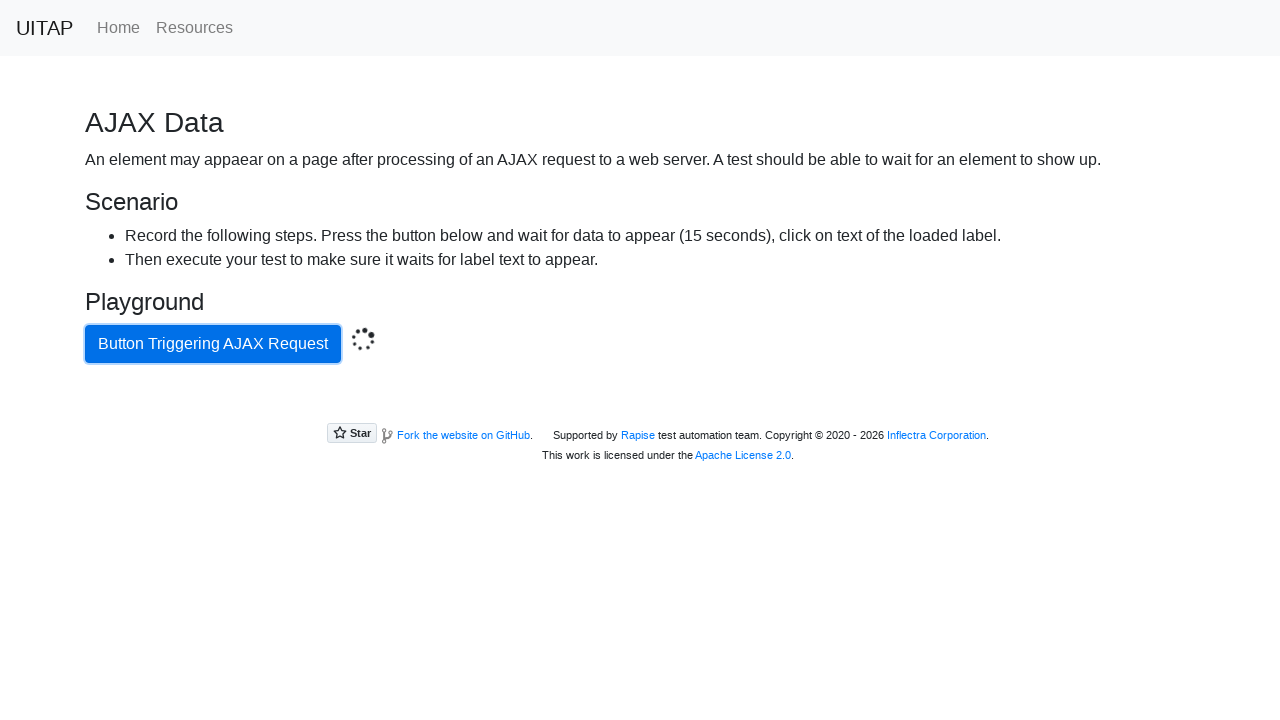

Clicked success element with 15 second timeout after AJAX completed at (640, 405) on .bg-success
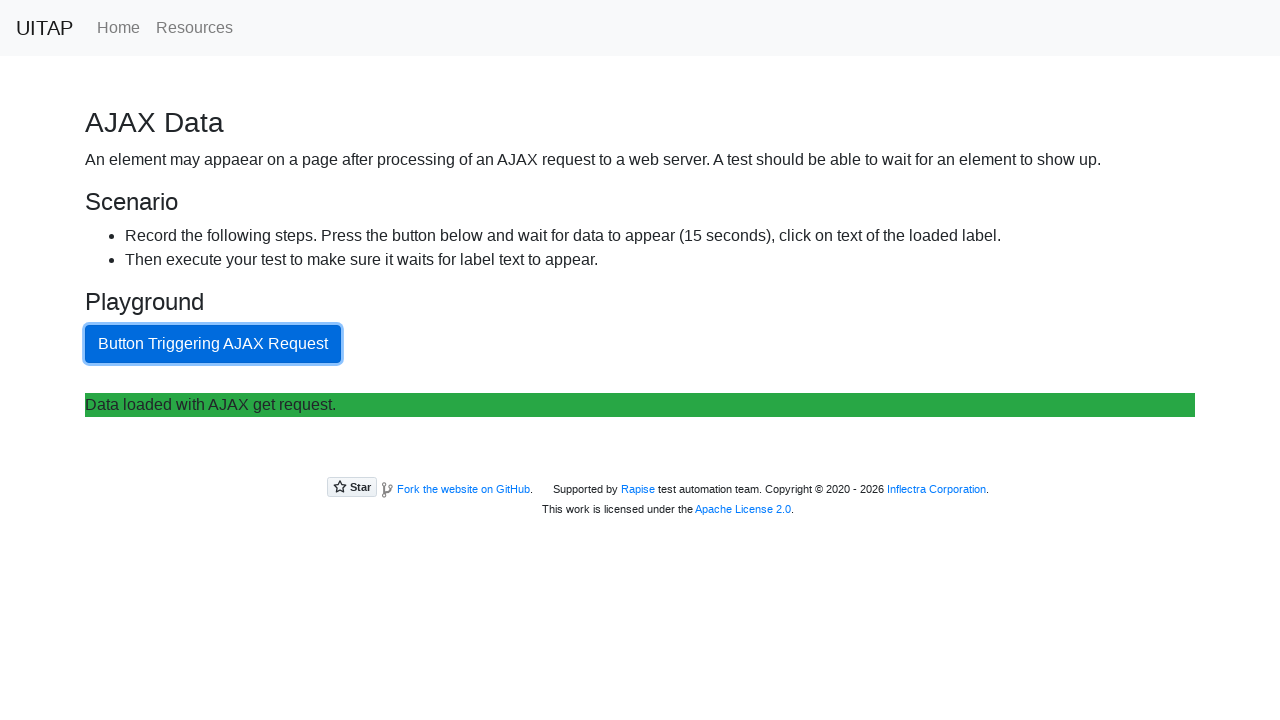

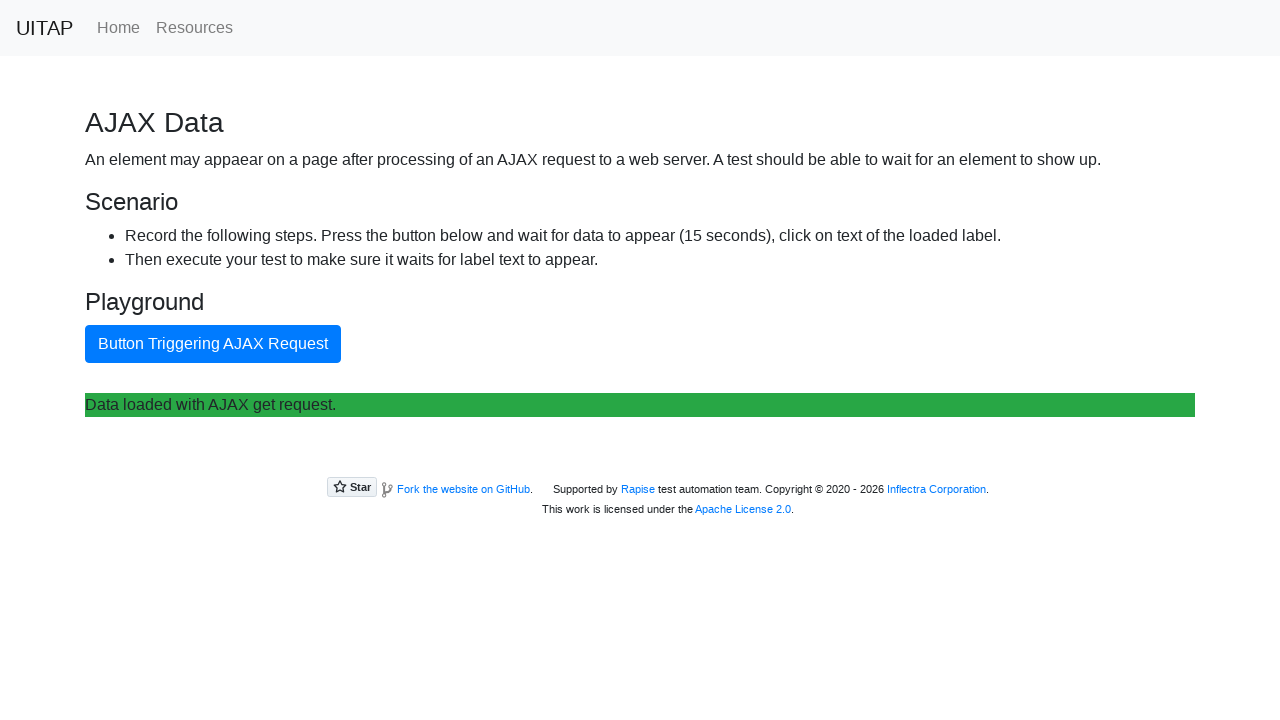